Tests dropdown selection functionality by selecting options using different methods - by visible text, by value, and by index

Starting URL: https://rahulshettyacademy.com/dropdownsPractise/

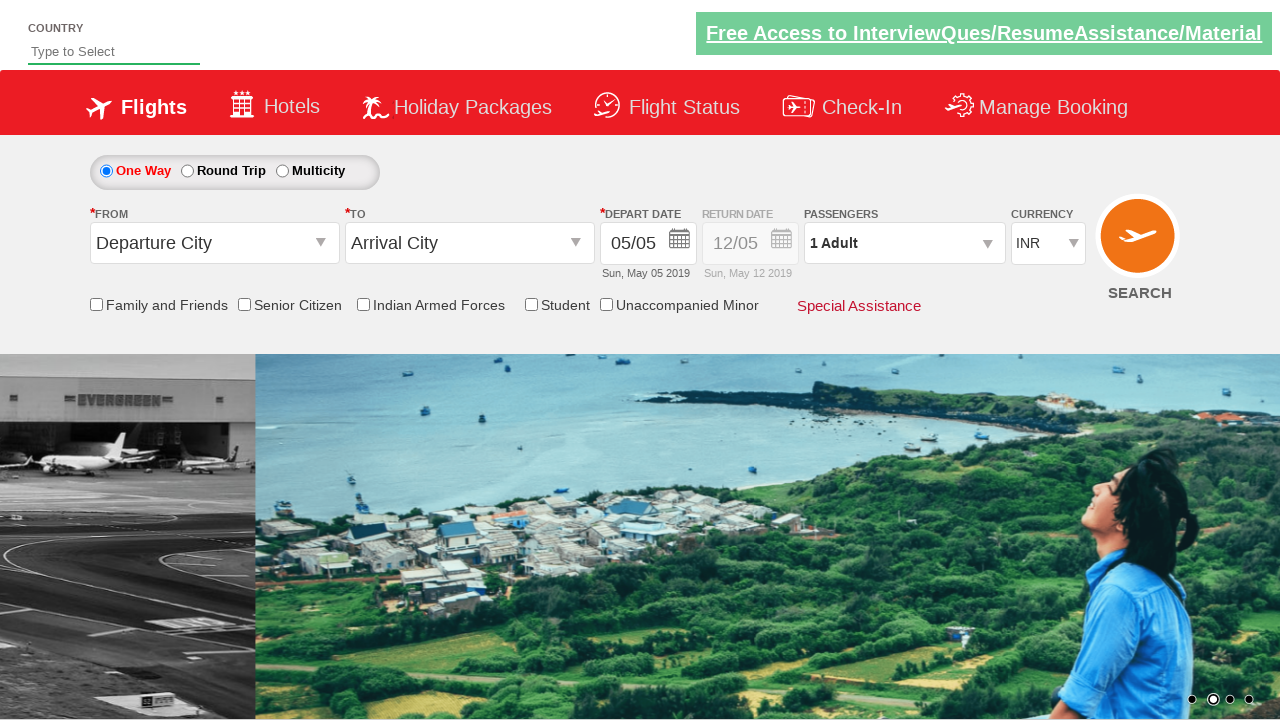

Clicked currency dropdown to open it at (1048, 244) on #ctl00_mainContent_DropDownListCurrency
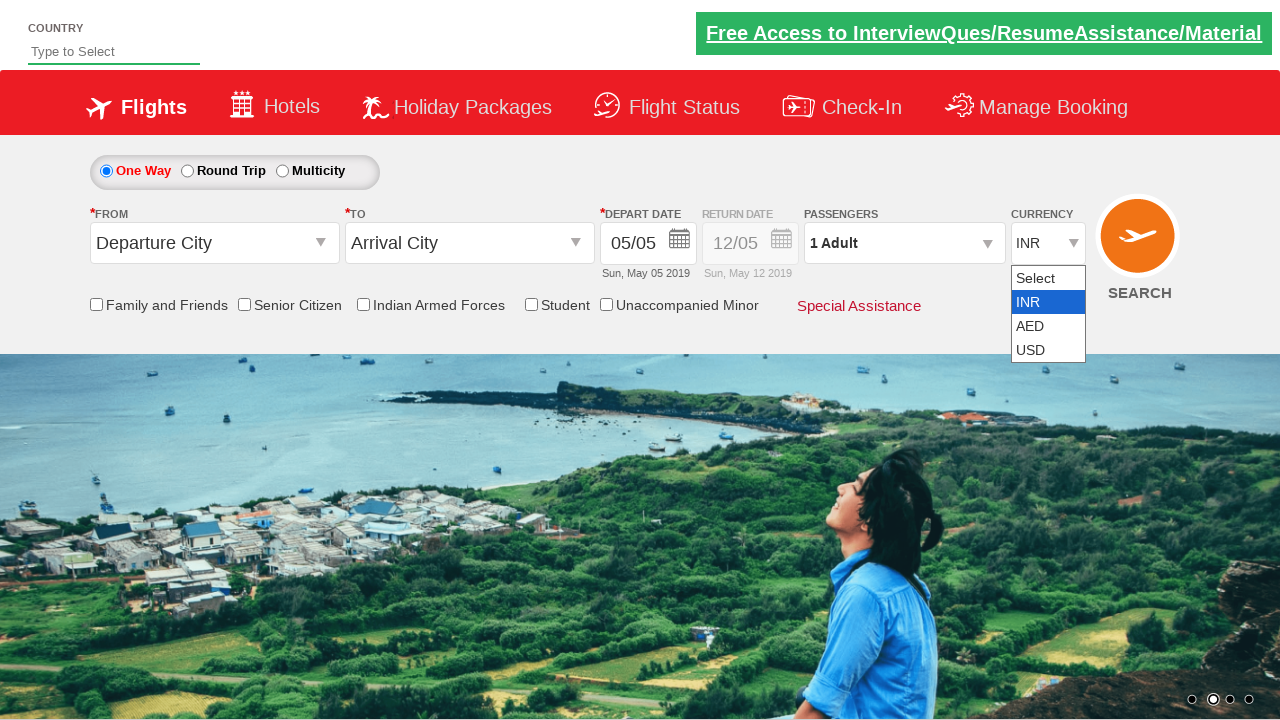

Selected USD from dropdown by visible text on #ctl00_mainContent_DropDownListCurrency
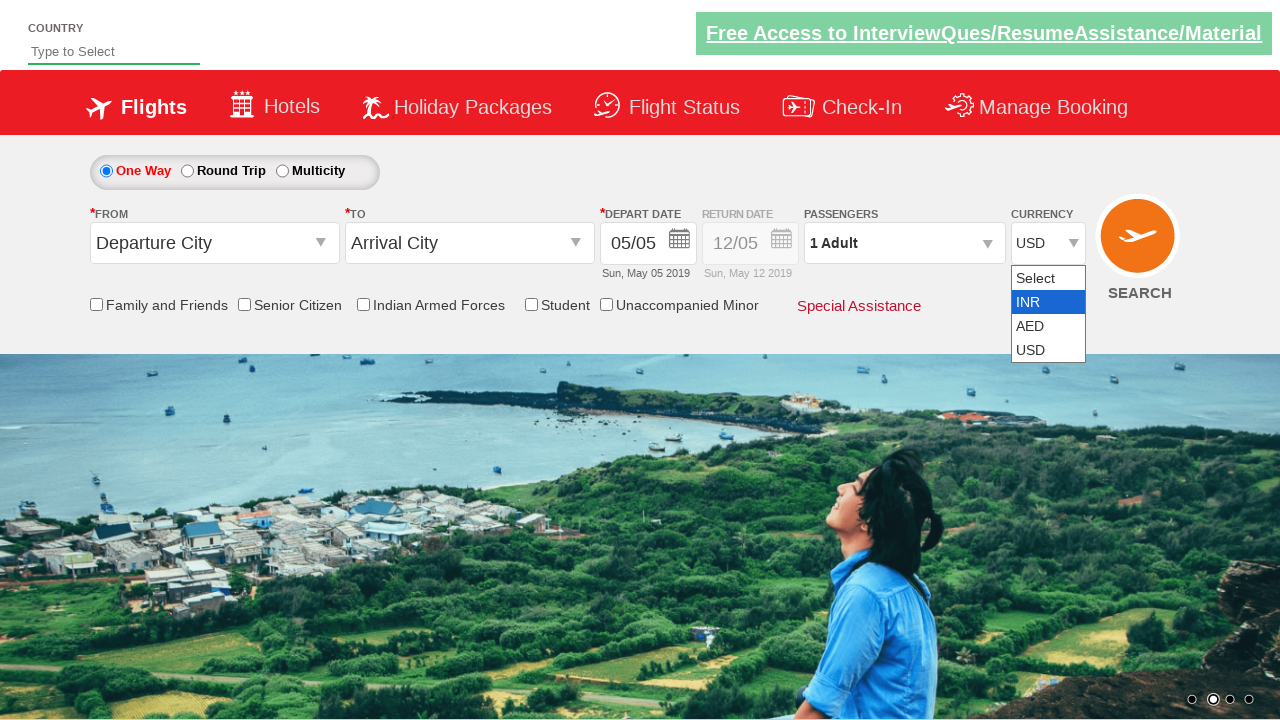

Selected INR from dropdown by value on #ctl00_mainContent_DropDownListCurrency
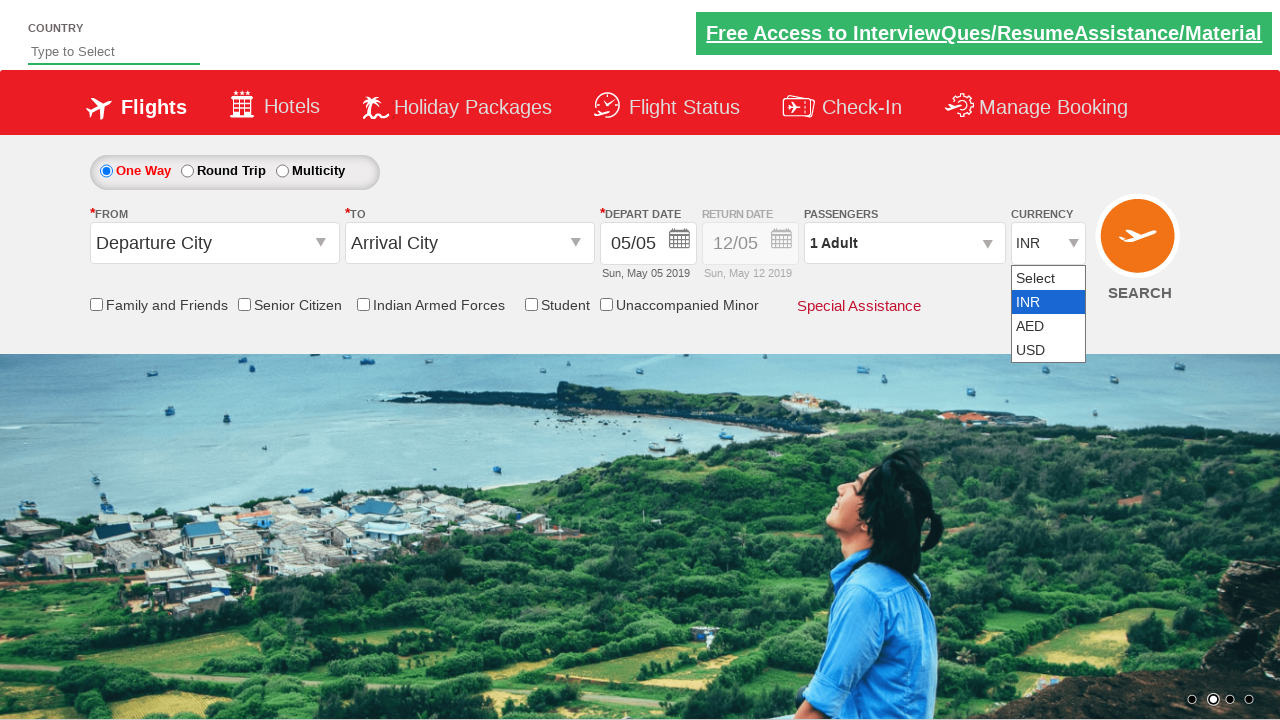

Selected dropdown option at index 2 on #ctl00_mainContent_DropDownListCurrency
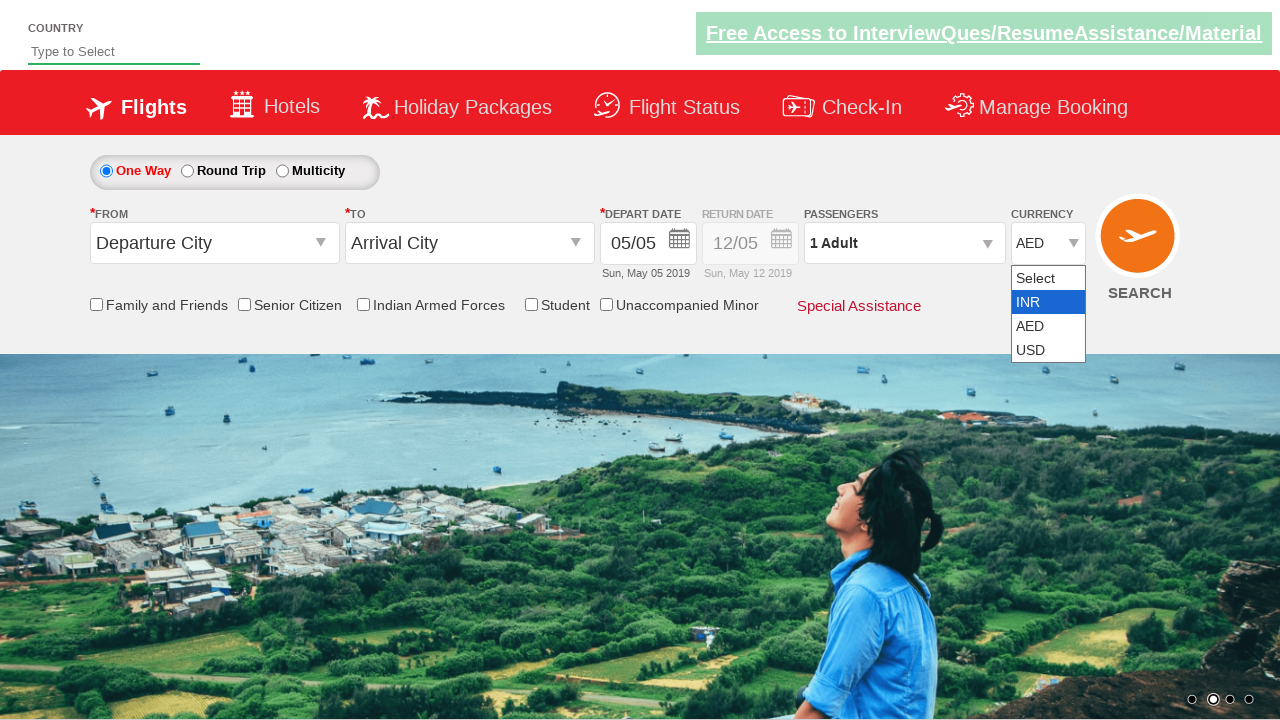

Clicked currency dropdown again at (1048, 244) on #ctl00_mainContent_DropDownListCurrency
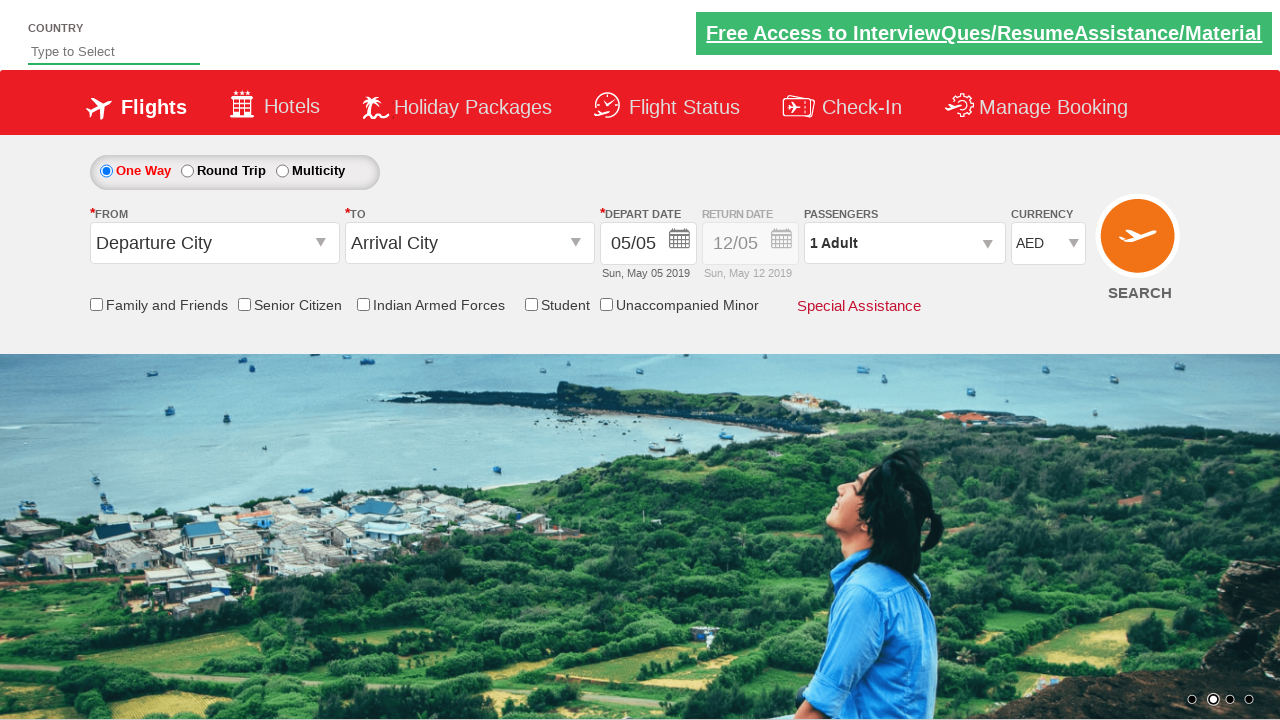

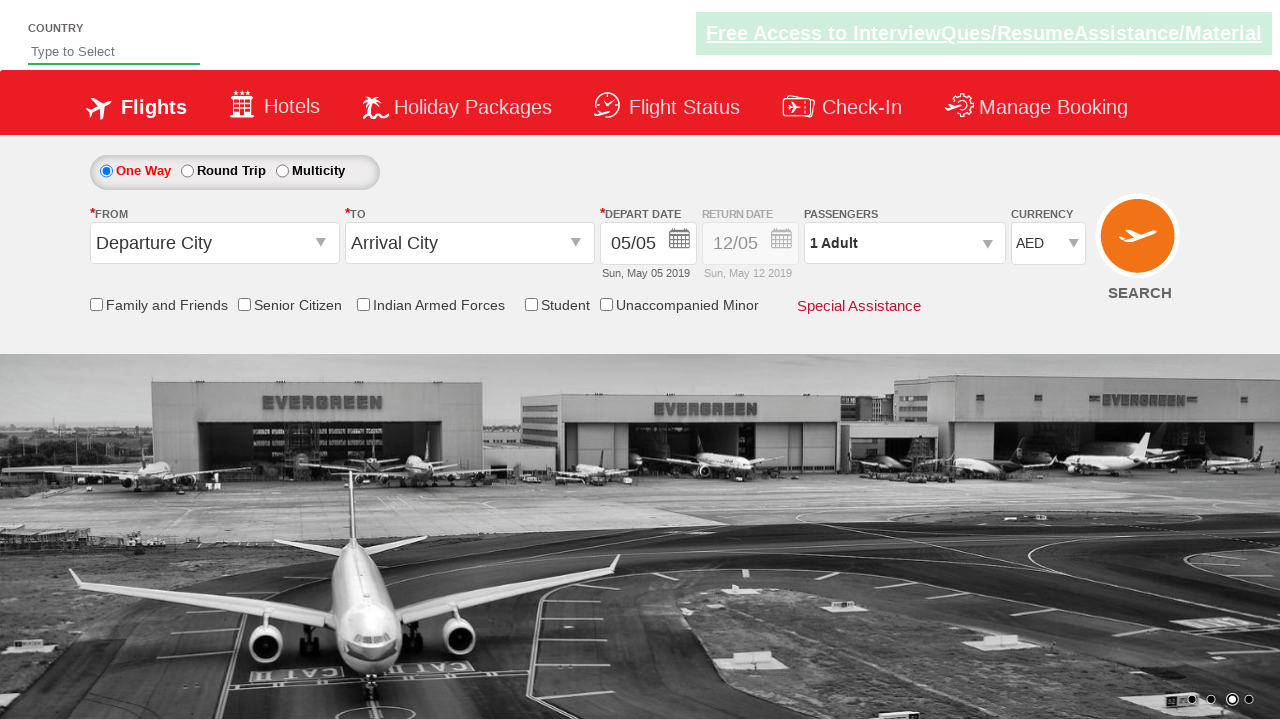